Tests that a button becomes visible after a delay on the dynamic properties page

Starting URL: https://demoqa.com/dynamic-properties

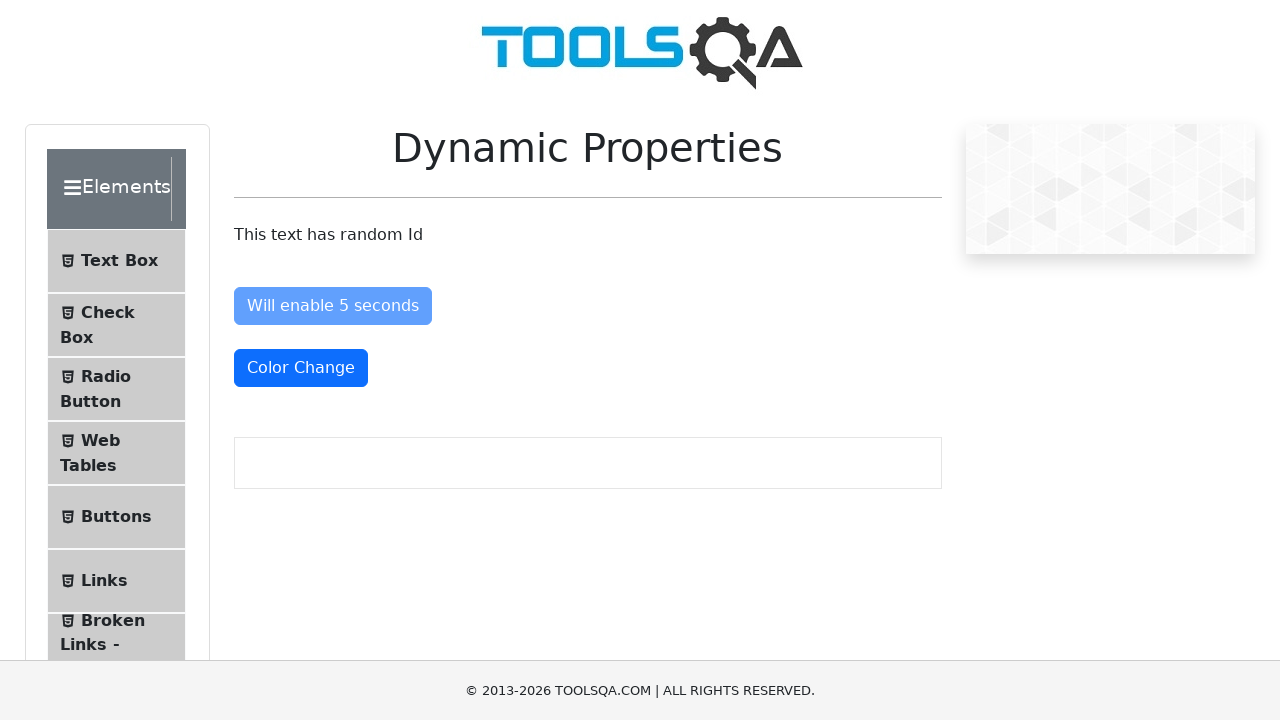

Waited for 'Visible After 5 Seconds' button to become visible
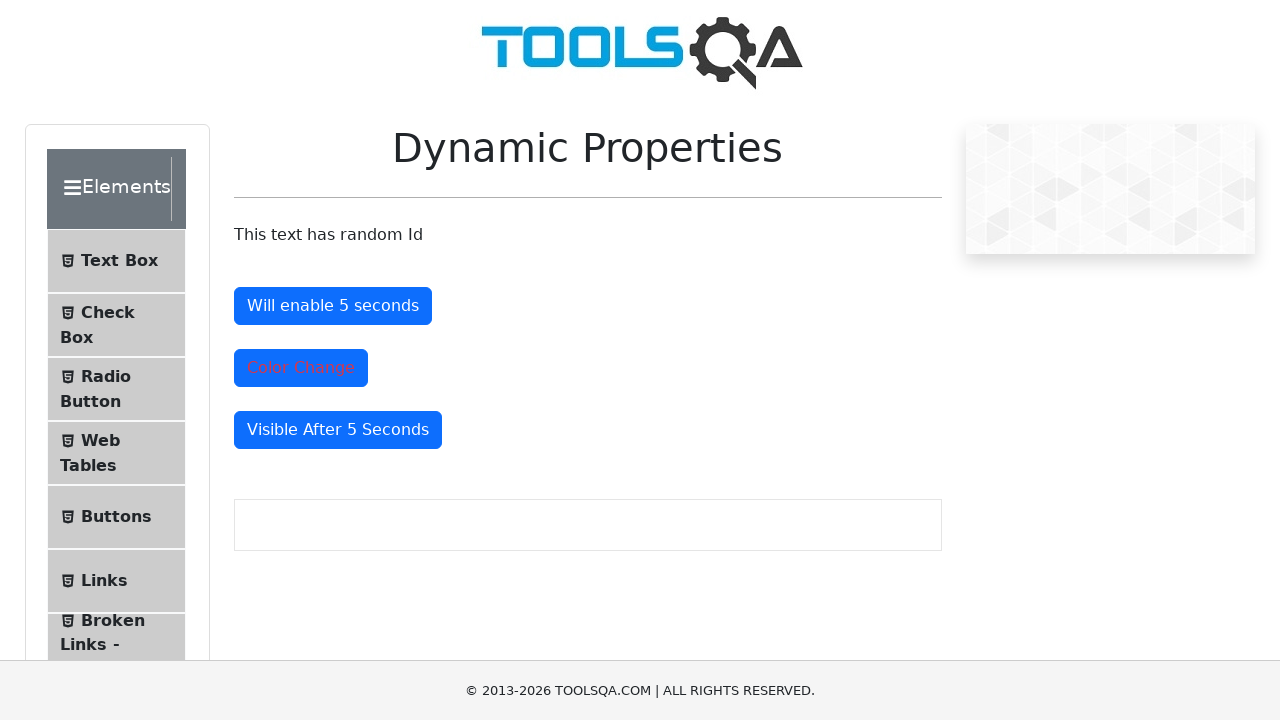

Located the visible button element
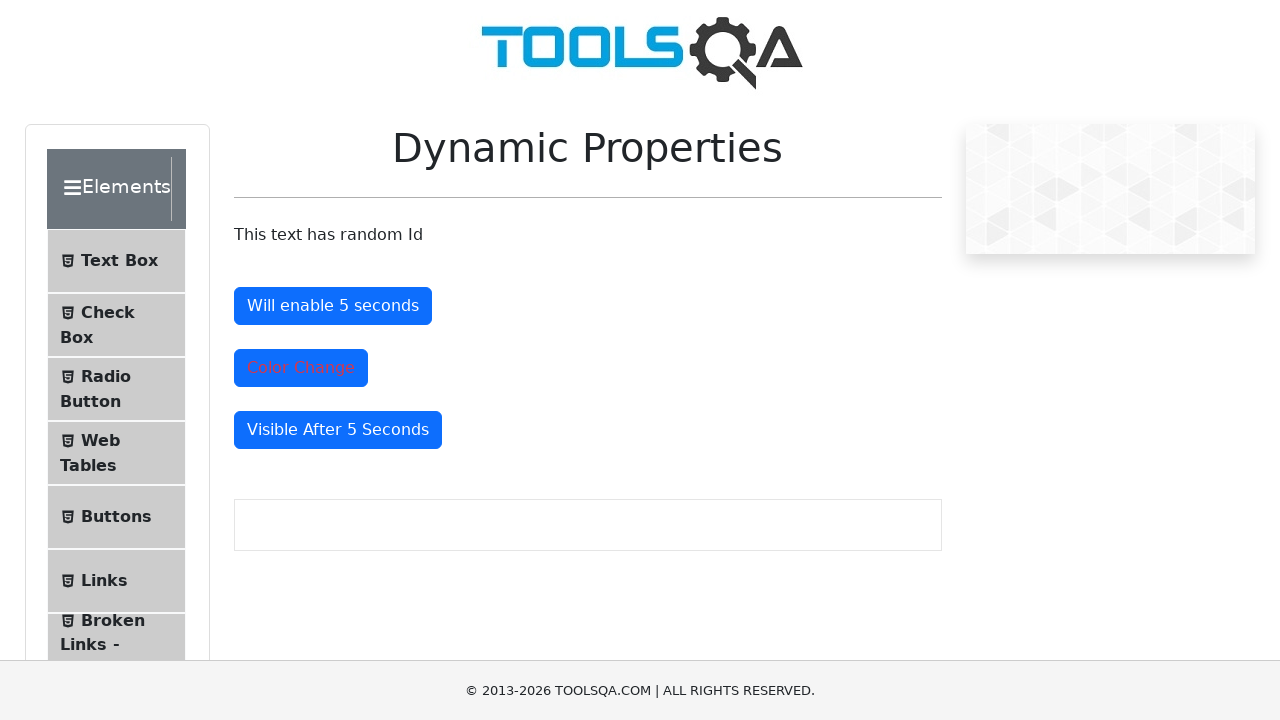

Verified that the button is displayed on the page
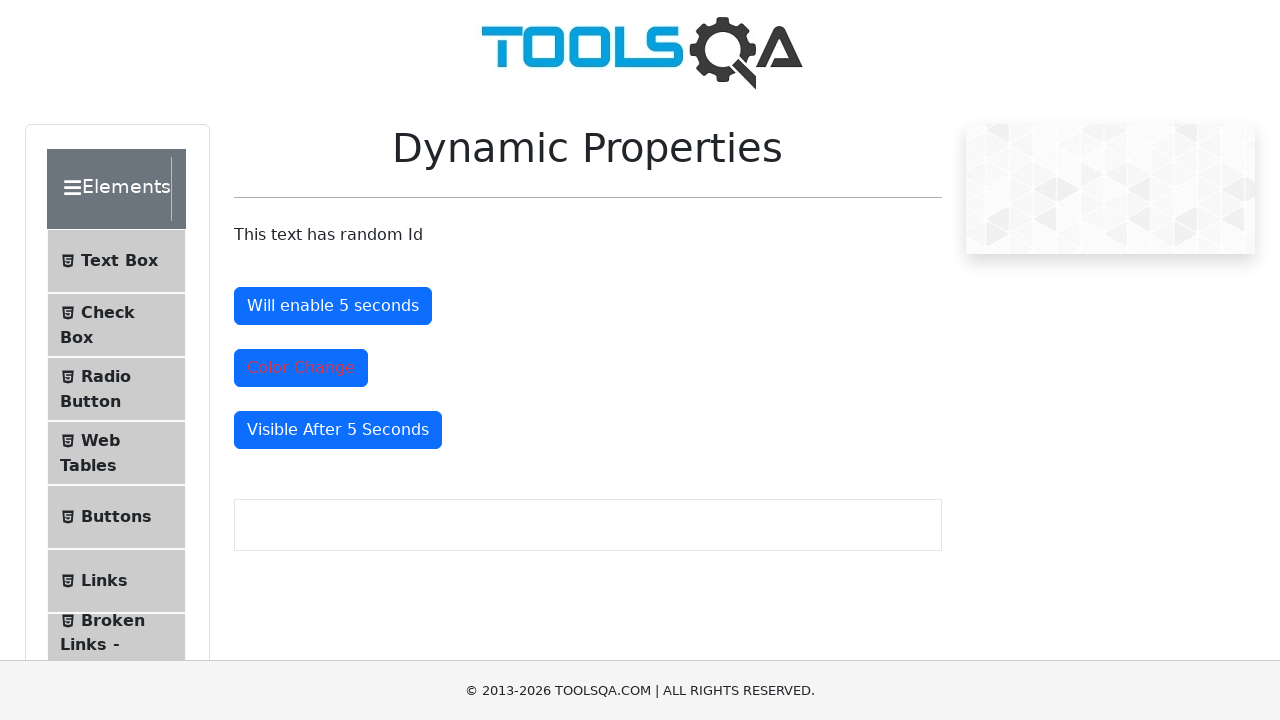

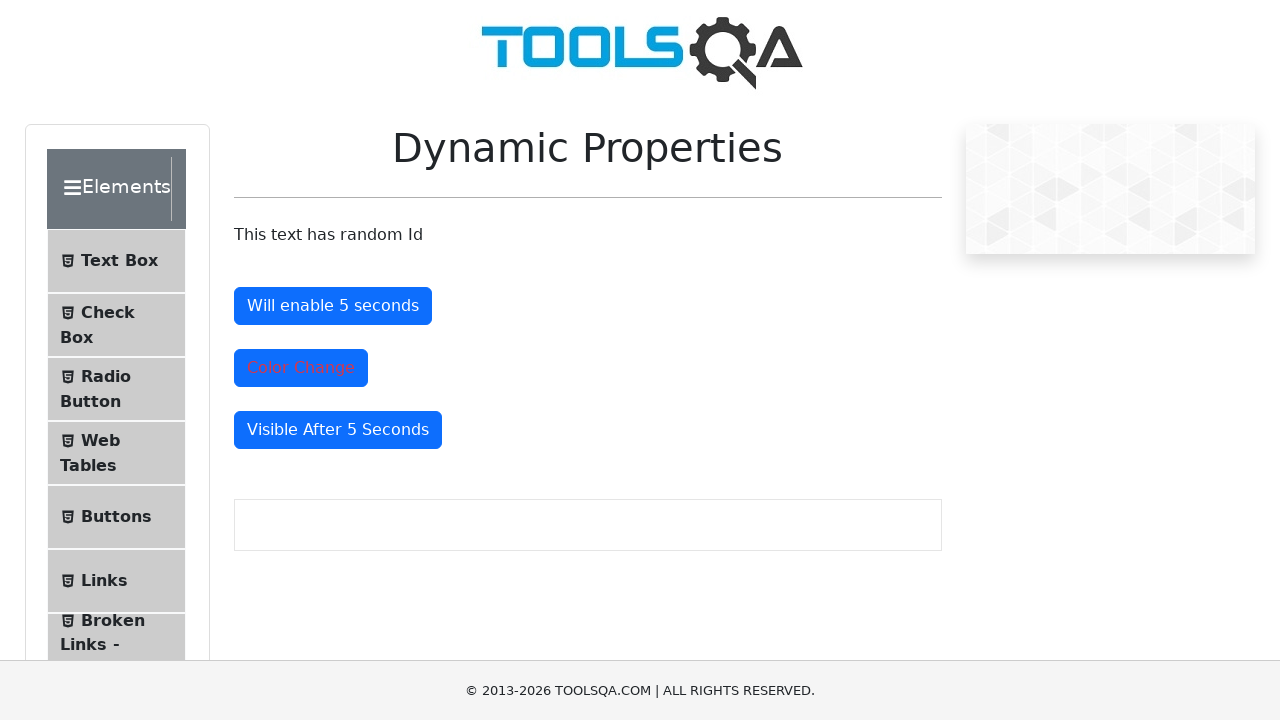